Navigates to a page, clicks on a calculated link text, fills out a form with personal information, and submits it

Starting URL: http://suninjuly.github.io/find_link_text

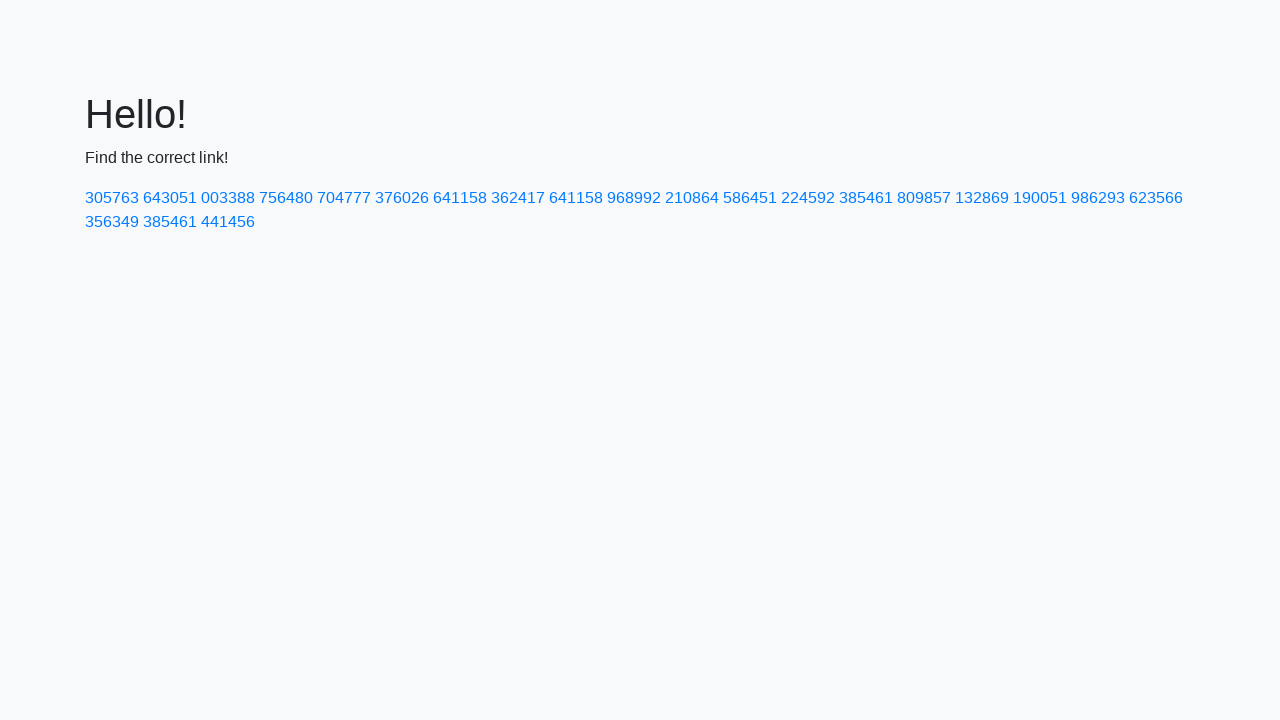

Calculated link text value: 224592
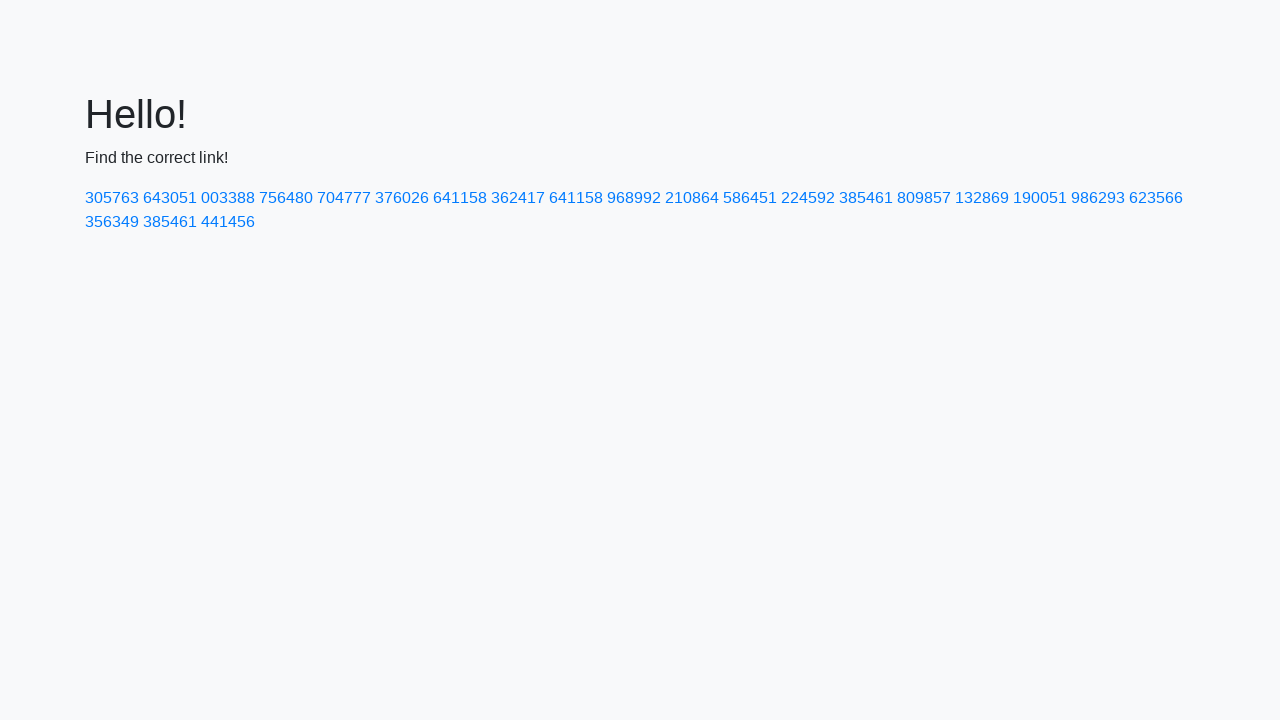

Clicked on link with text '224592' at (808, 198) on a:has-text('224592')
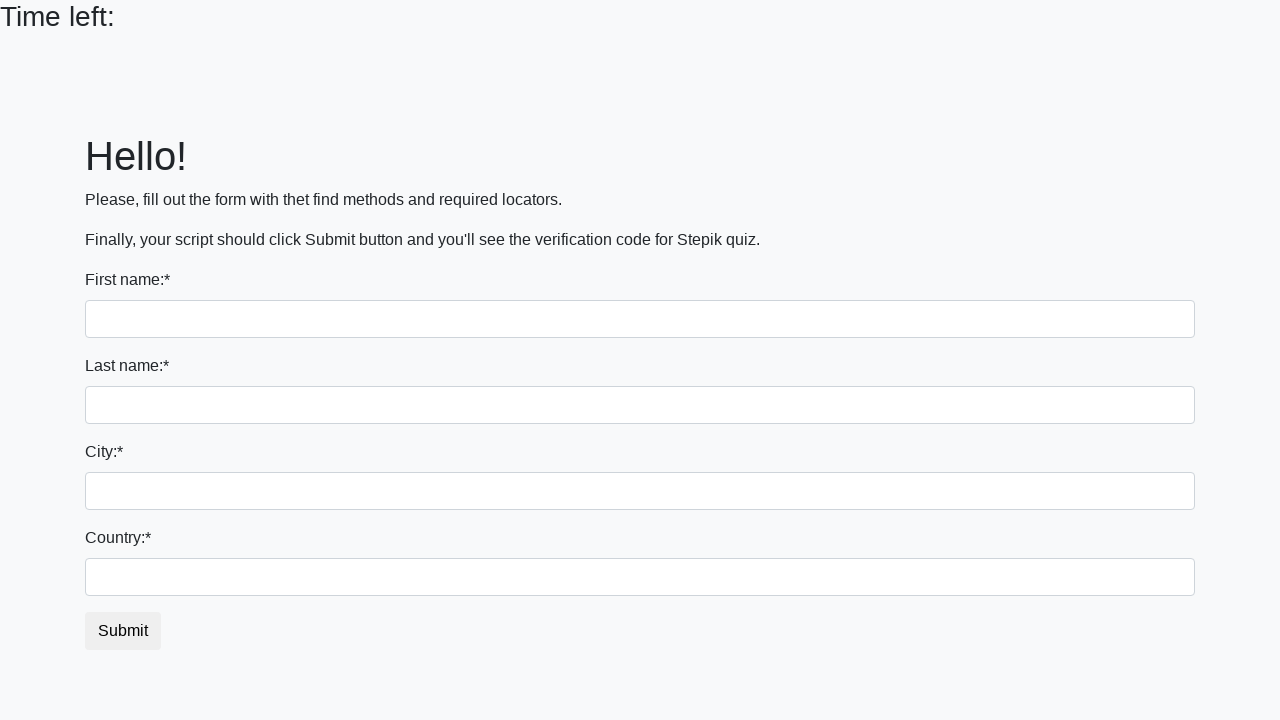

Filled first name field with 'Ivan' on input:first-of-type
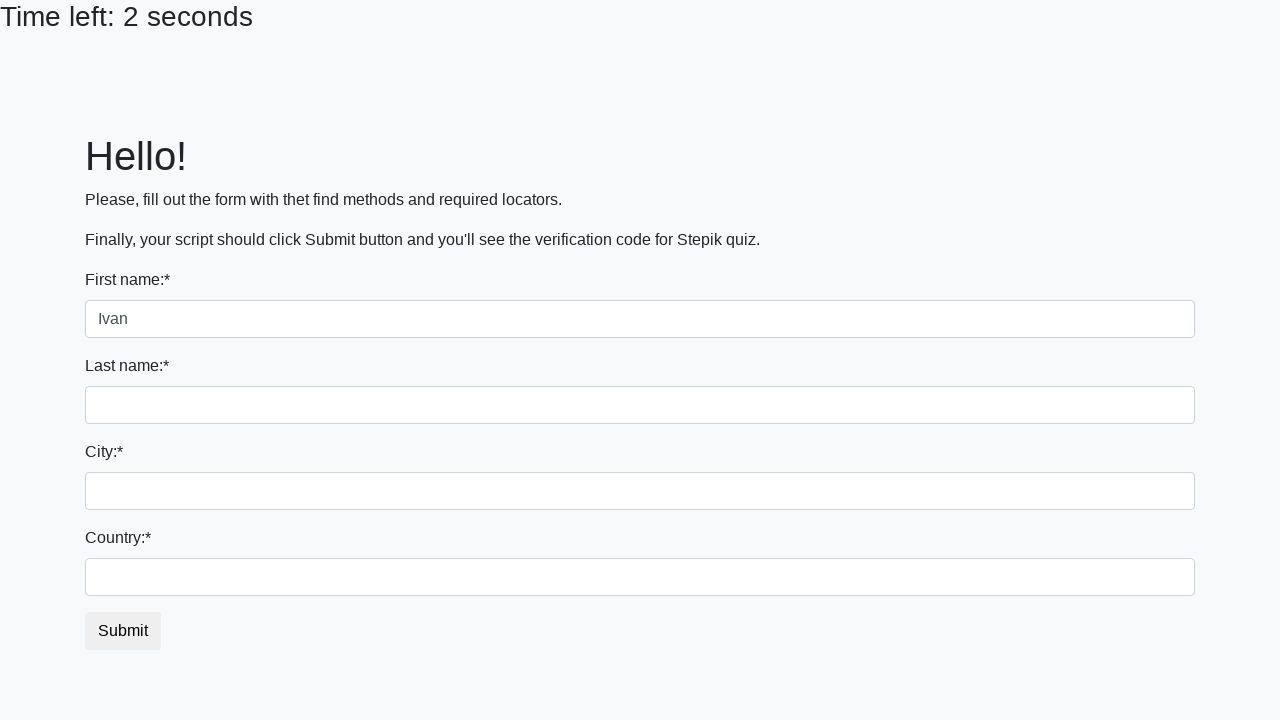

Filled last name field with 'Petrov' on input[name='last_name']
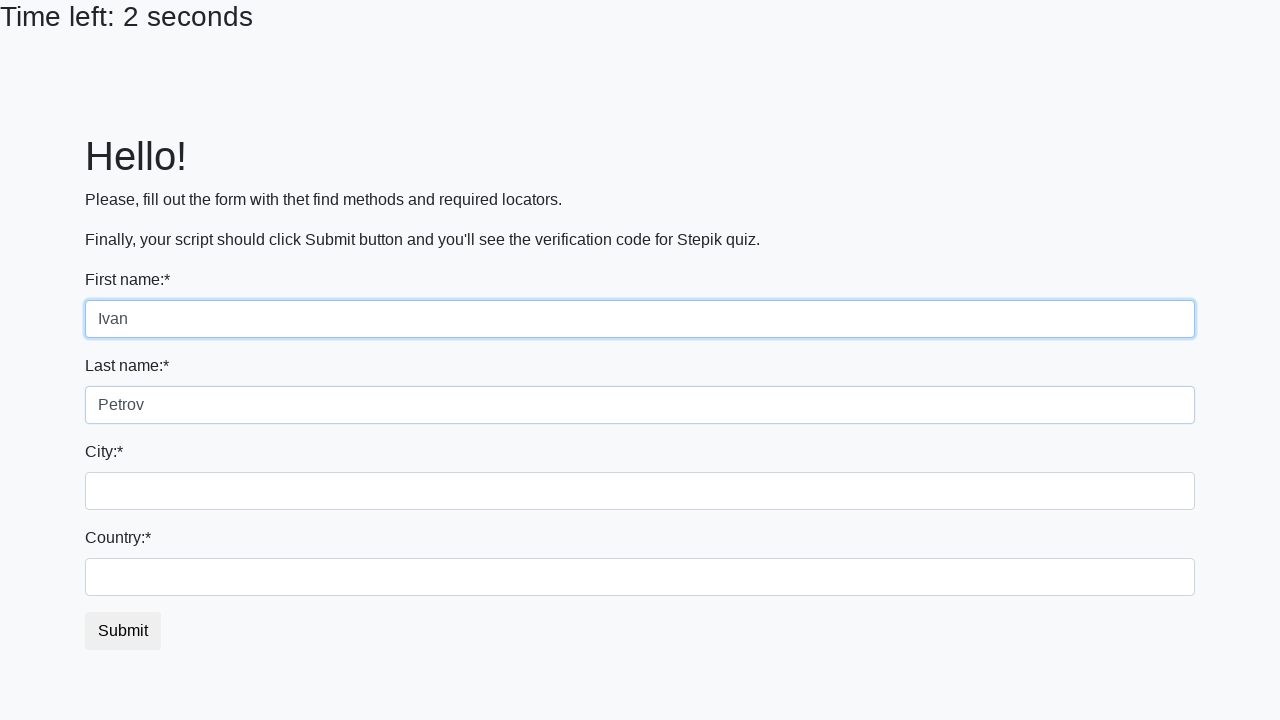

Filled city field with 'Smolensk' on .form-control.city
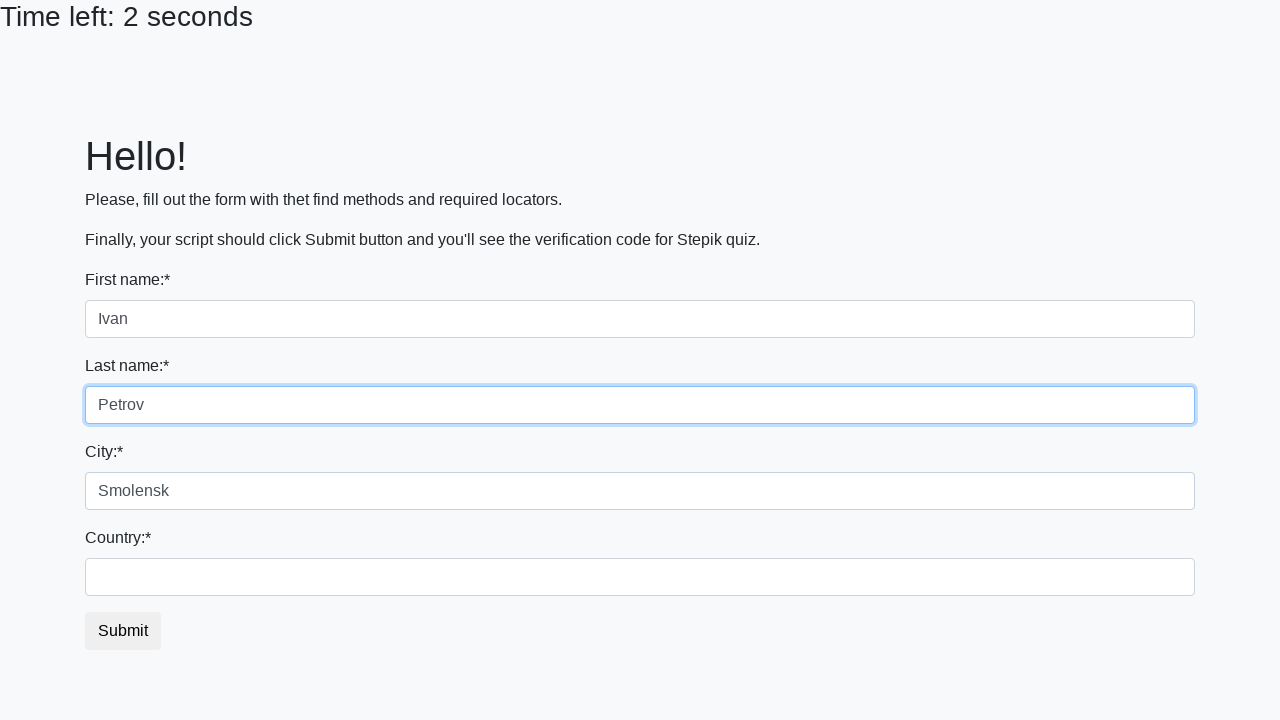

Filled country field with 'Russia' on #country
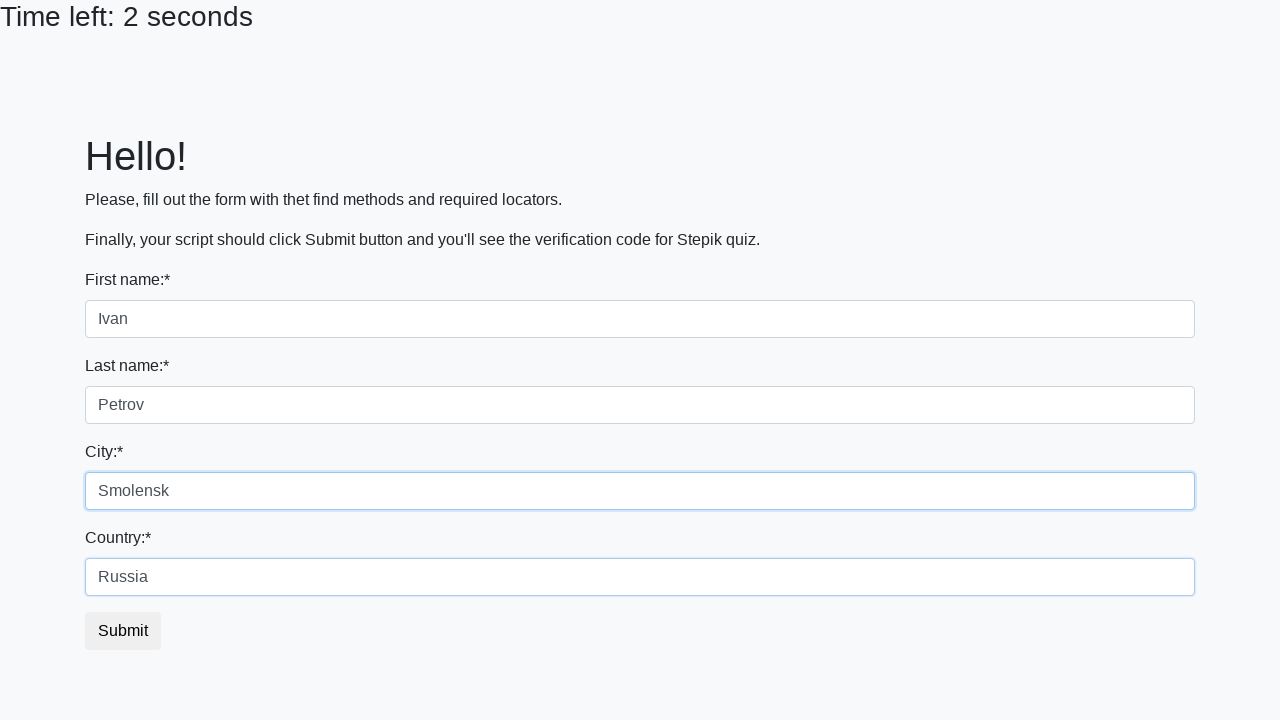

Clicked submit button to submit the form at (123, 631) on button.btn
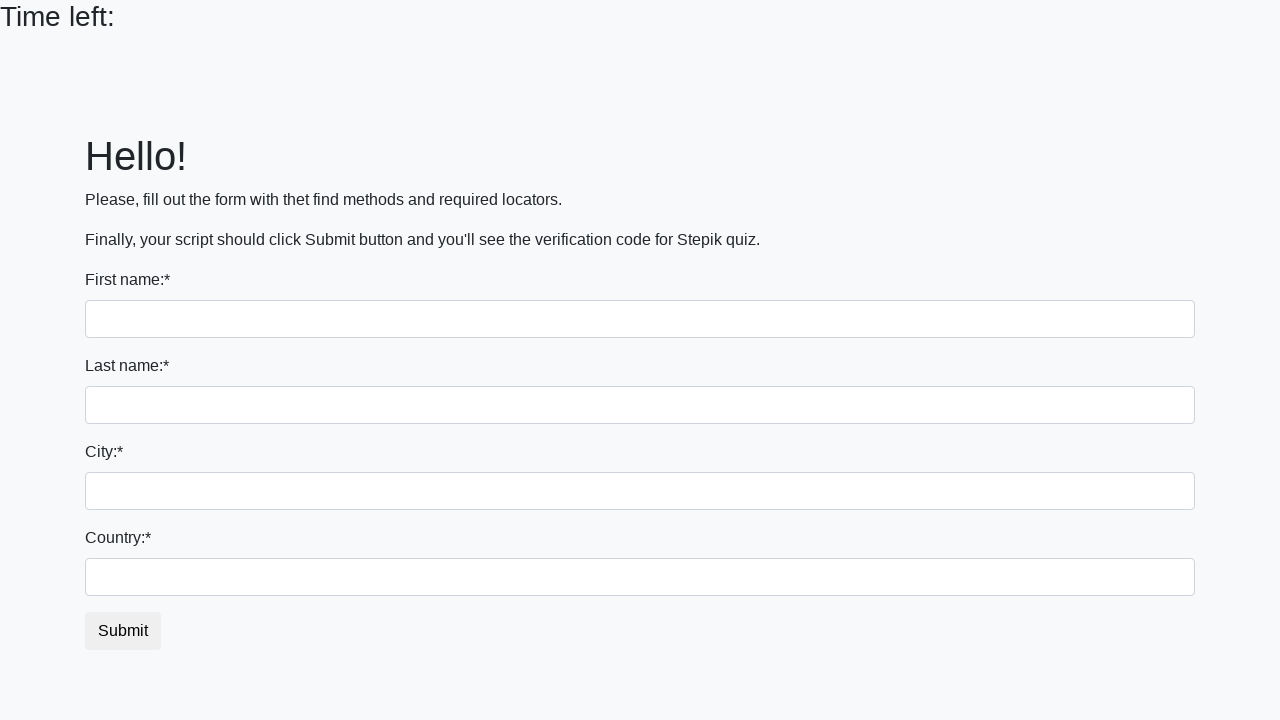

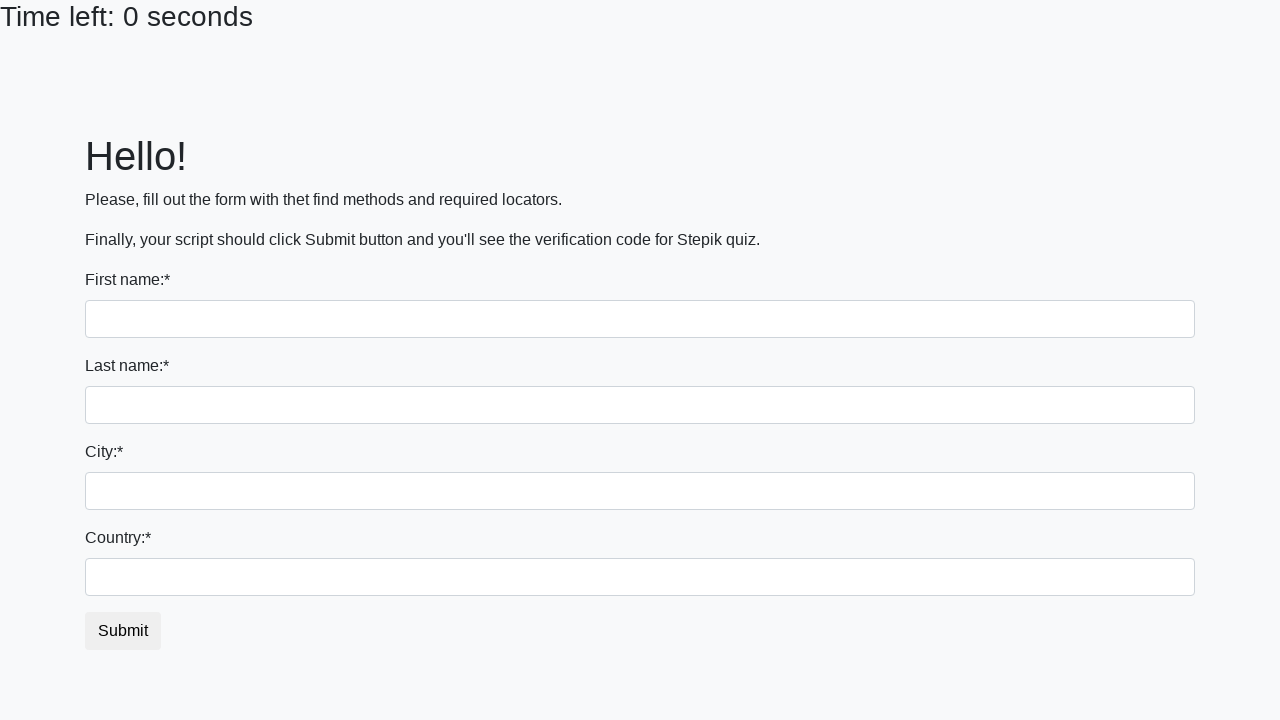